Tests canvas drawing functionality on LiterallyCanvas by finding the canvas element, scrolling it into view, and performing a series of click-and-drag mouse movements to draw on the canvas.

Starting URL: http://literallycanvas.com/

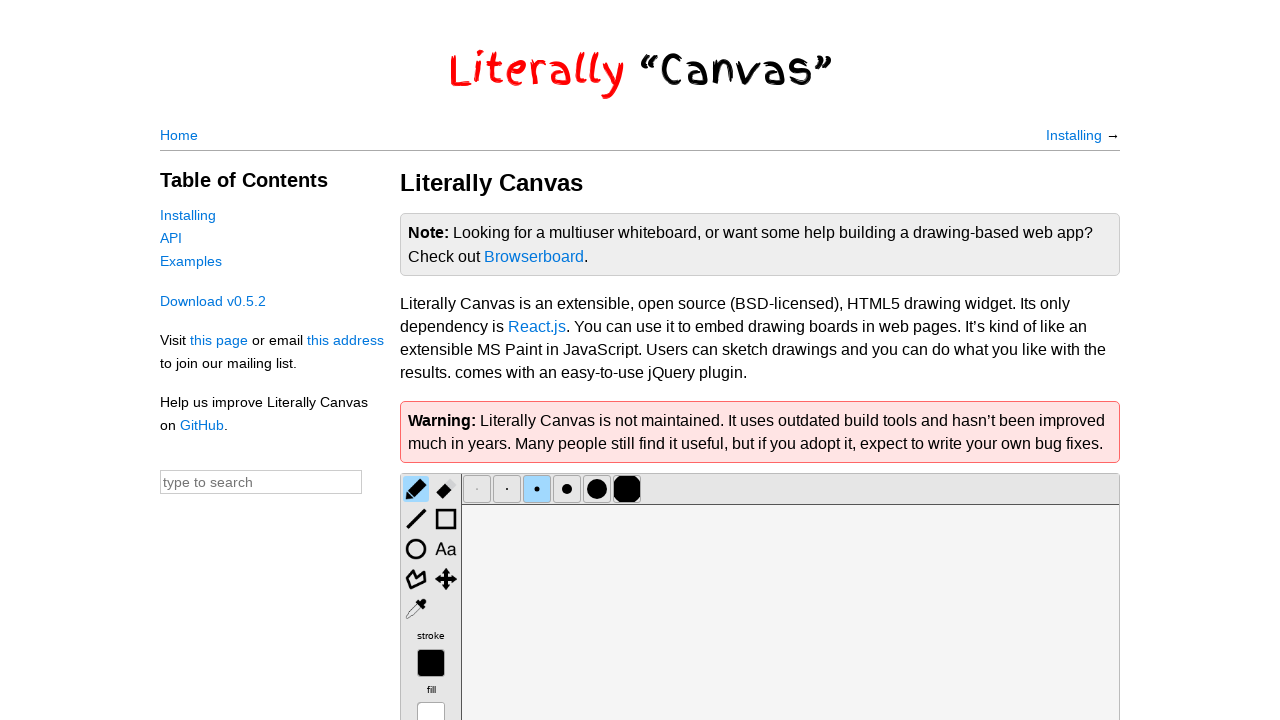

Waited for page to load
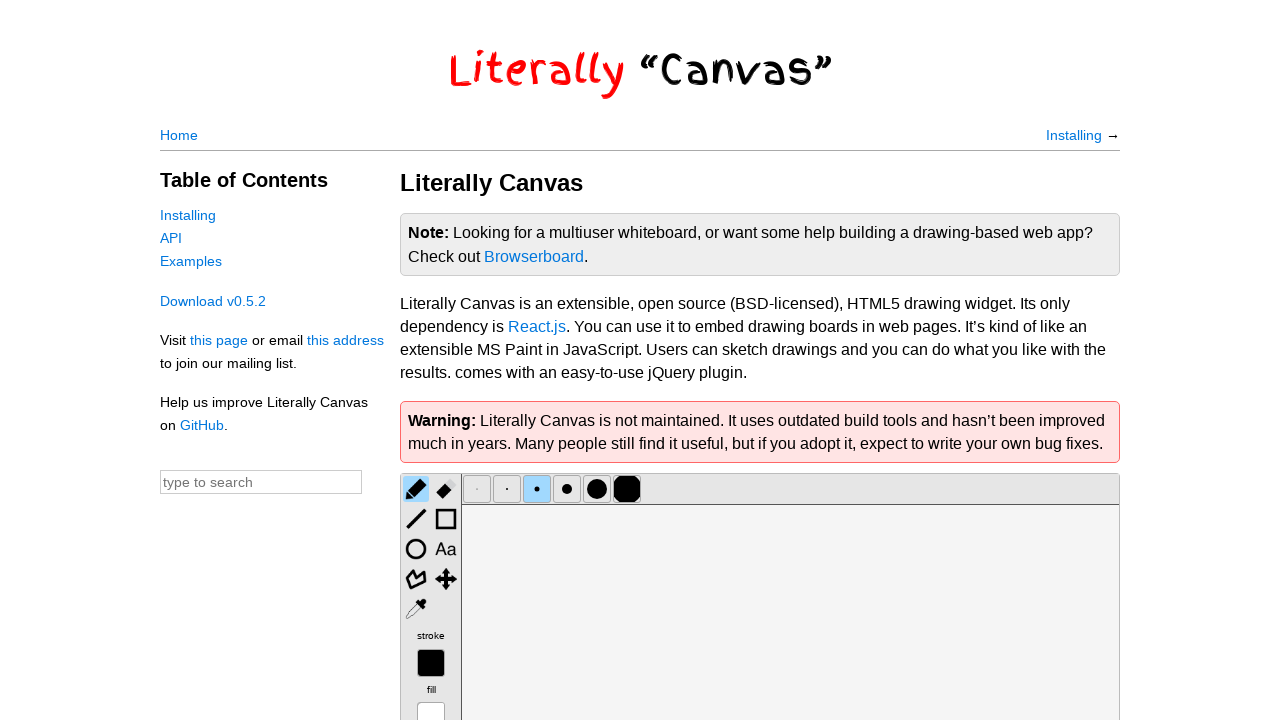

Located canvas element
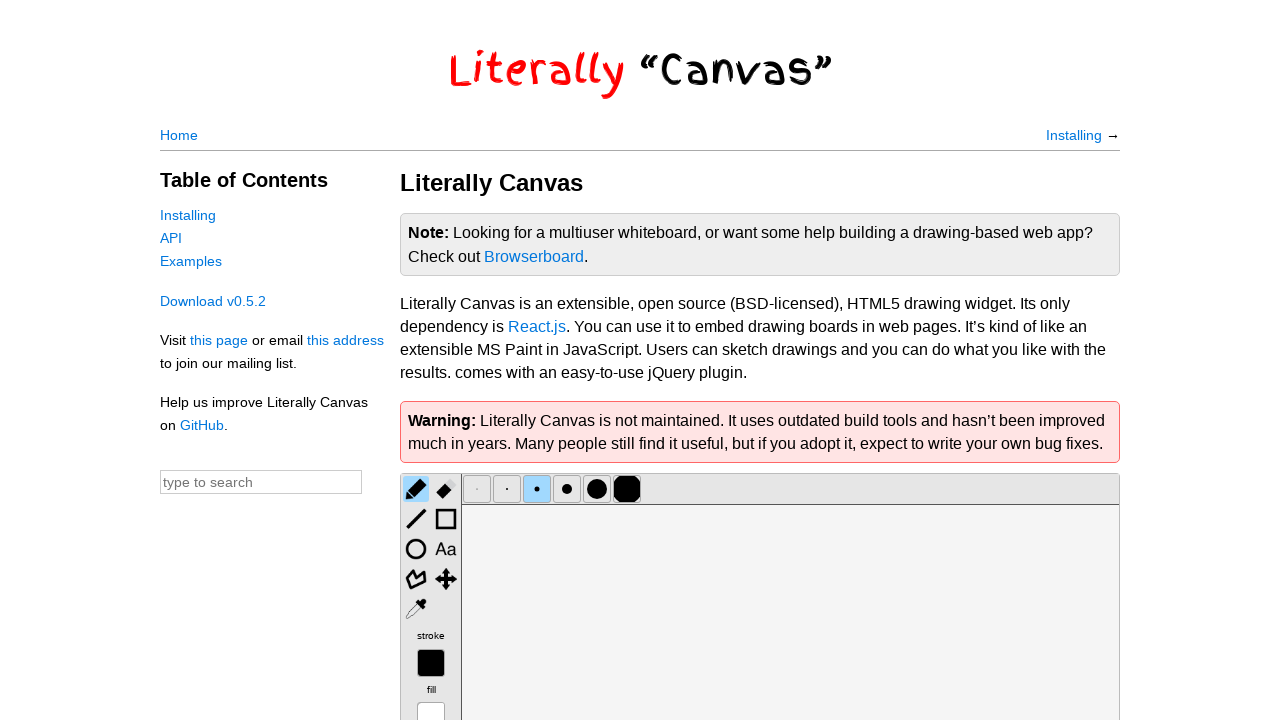

Scrolled canvas into view
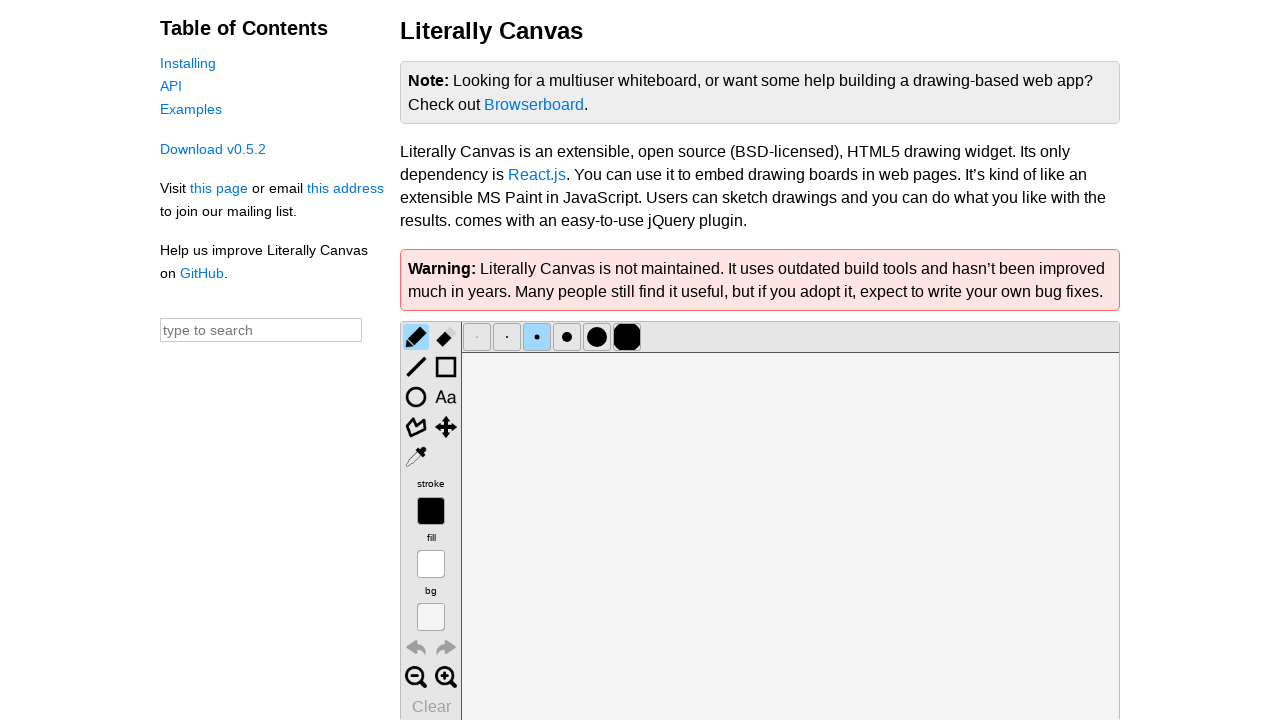

Waited for canvas to be ready
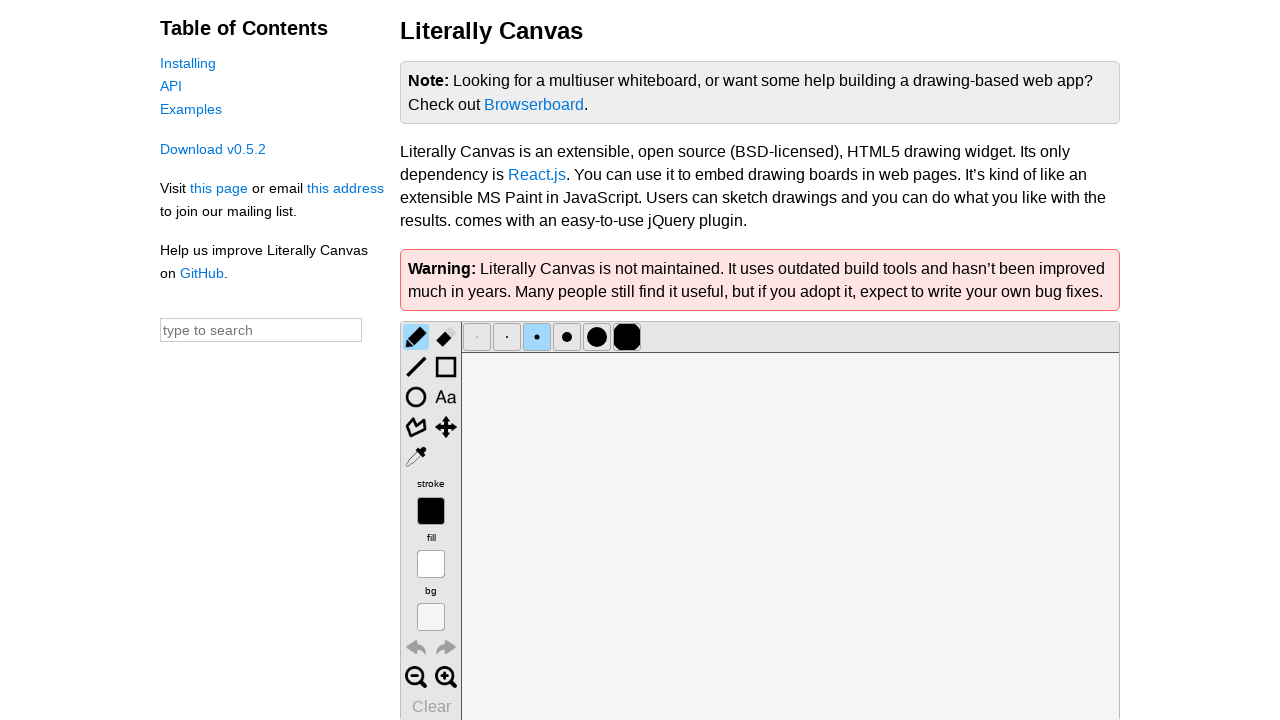

Retrieved canvas bounding box and calculated center coordinates
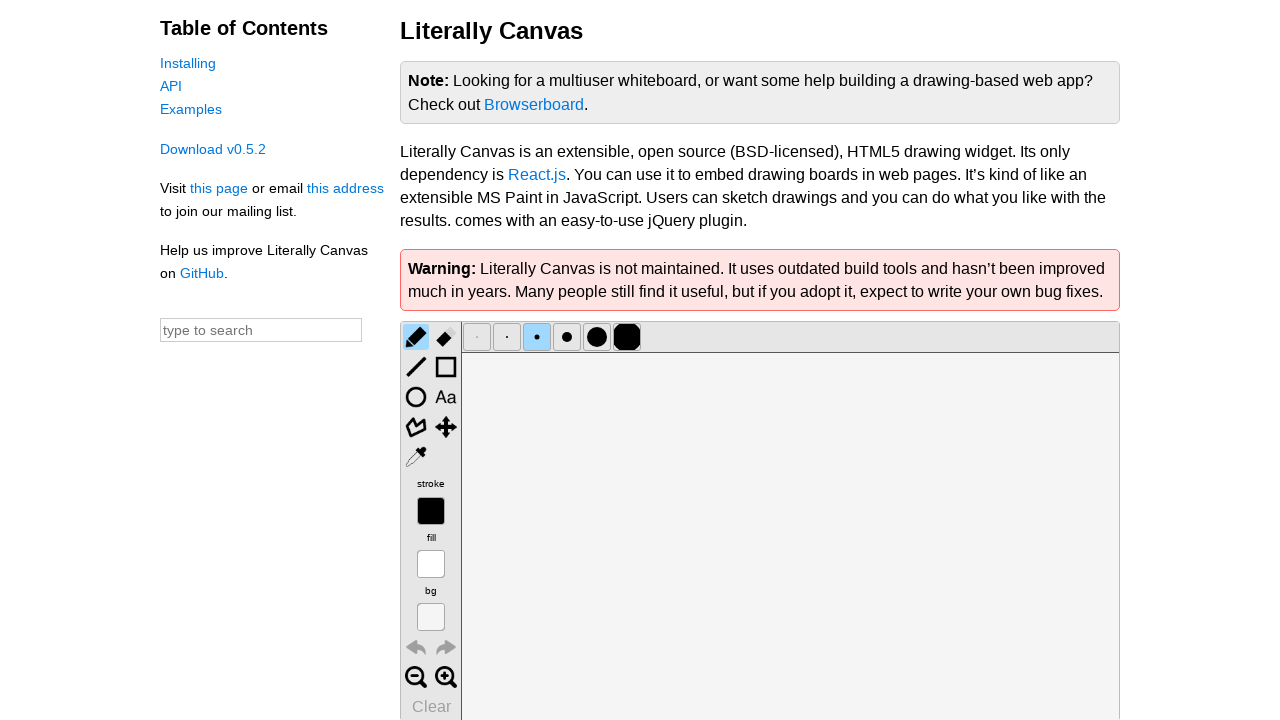

Moved mouse to canvas center at (790, 537)
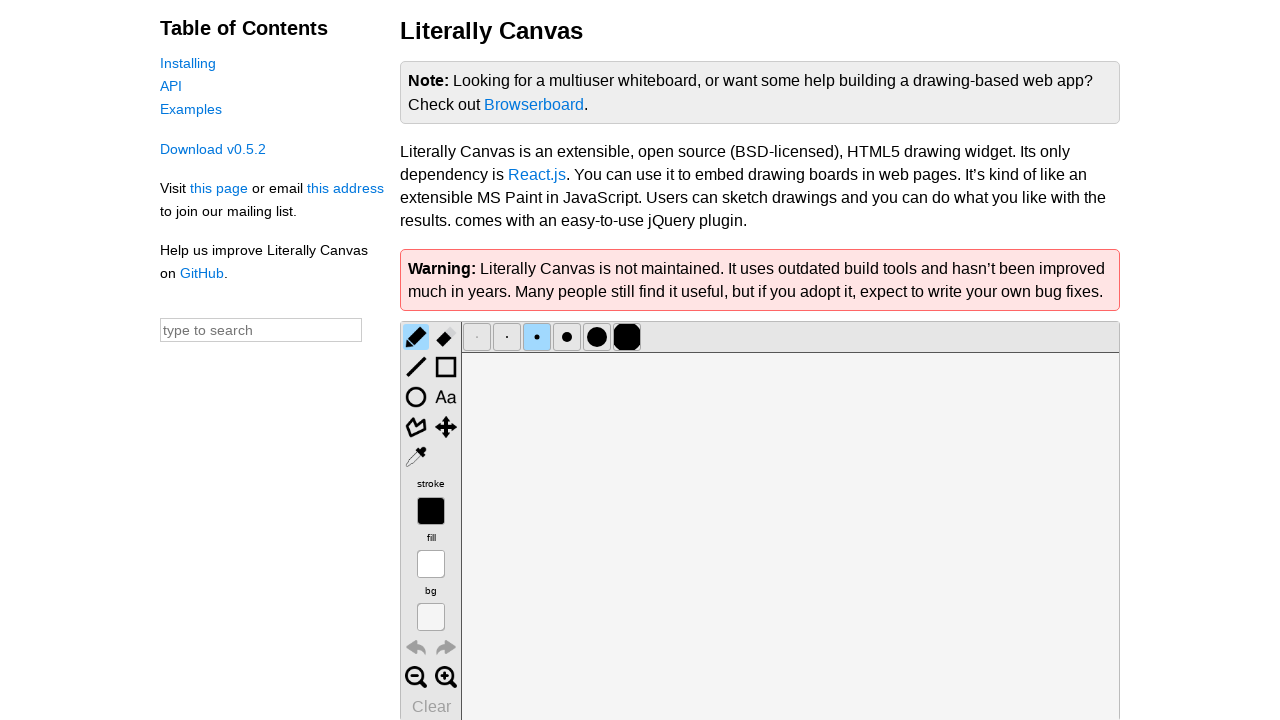

Pressed mouse button down to start drawing at (790, 537)
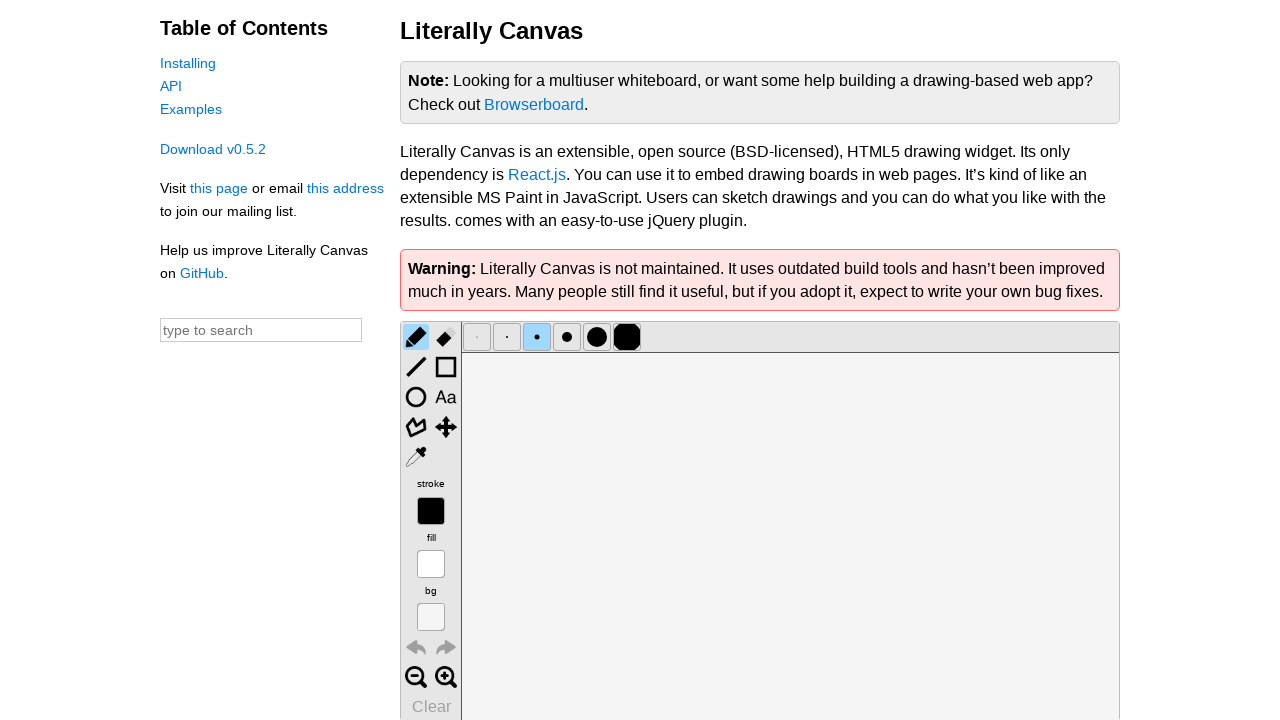

Dragged mouse to first drawing point at (800, 687)
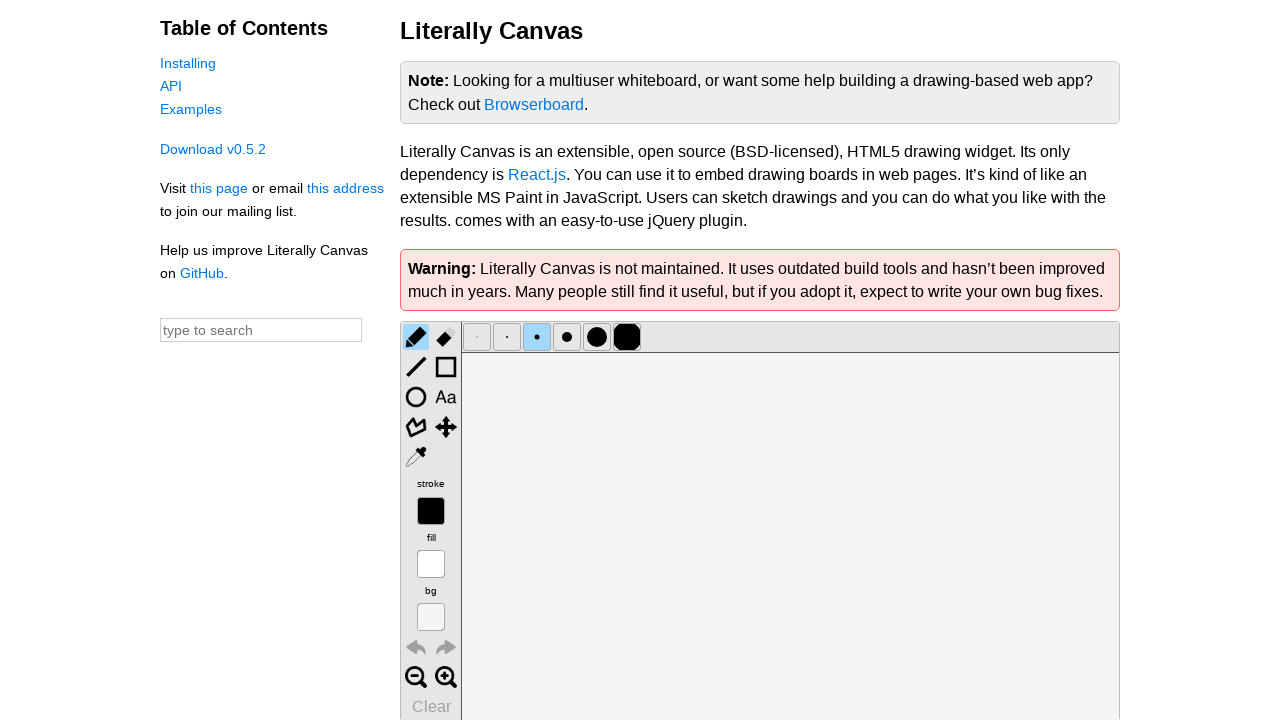

Dragged mouse to second drawing point at (1800, 707)
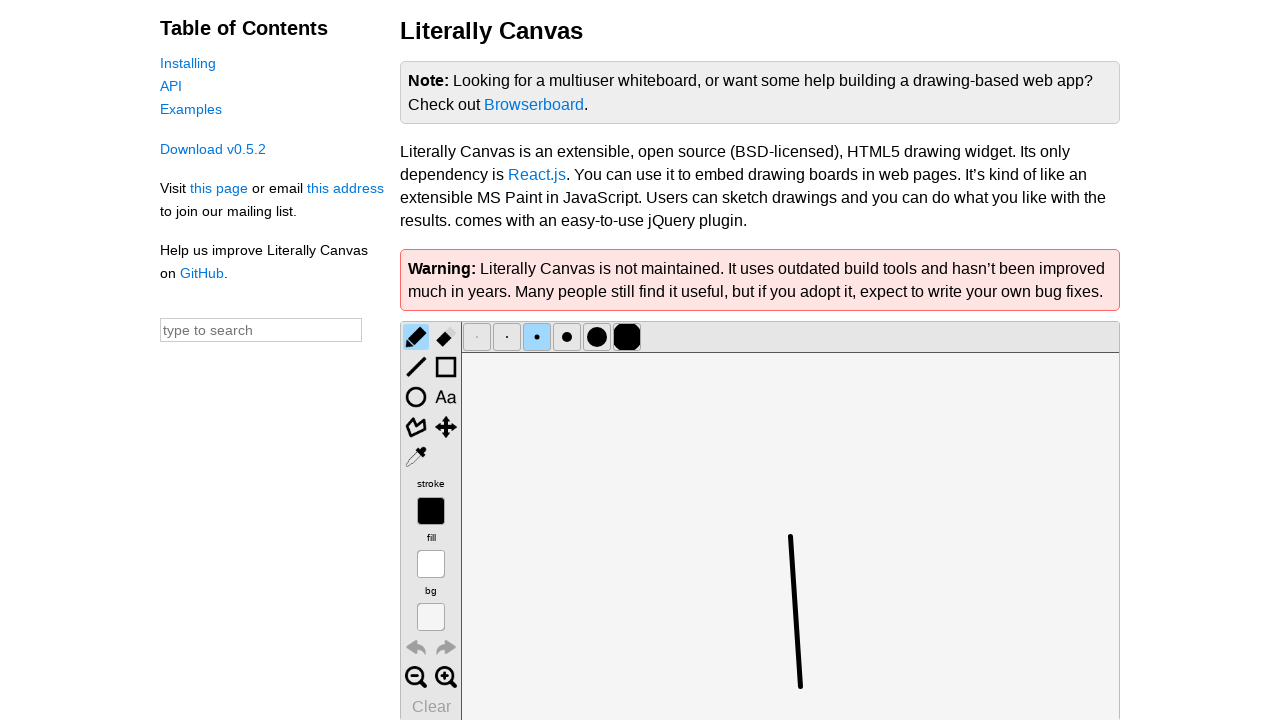

Dragged mouse to third drawing point at (1780, -293)
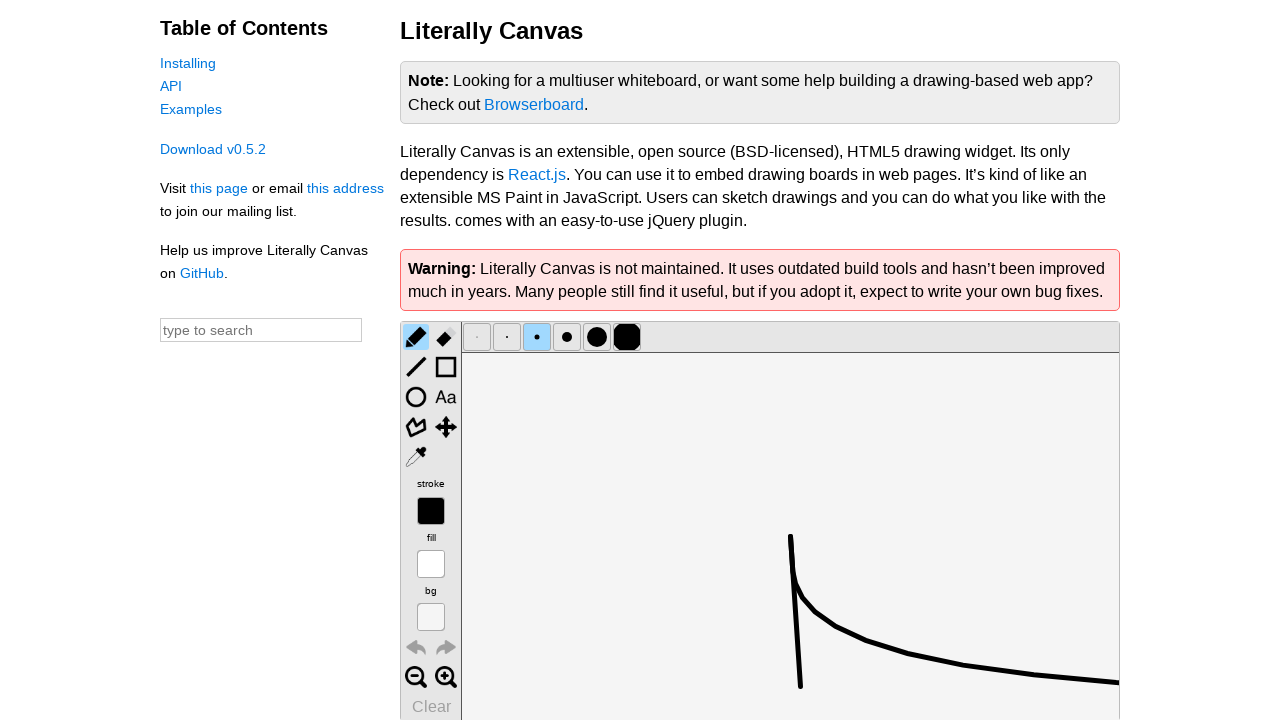

Dragged mouse to fourth drawing point at (1680, -313)
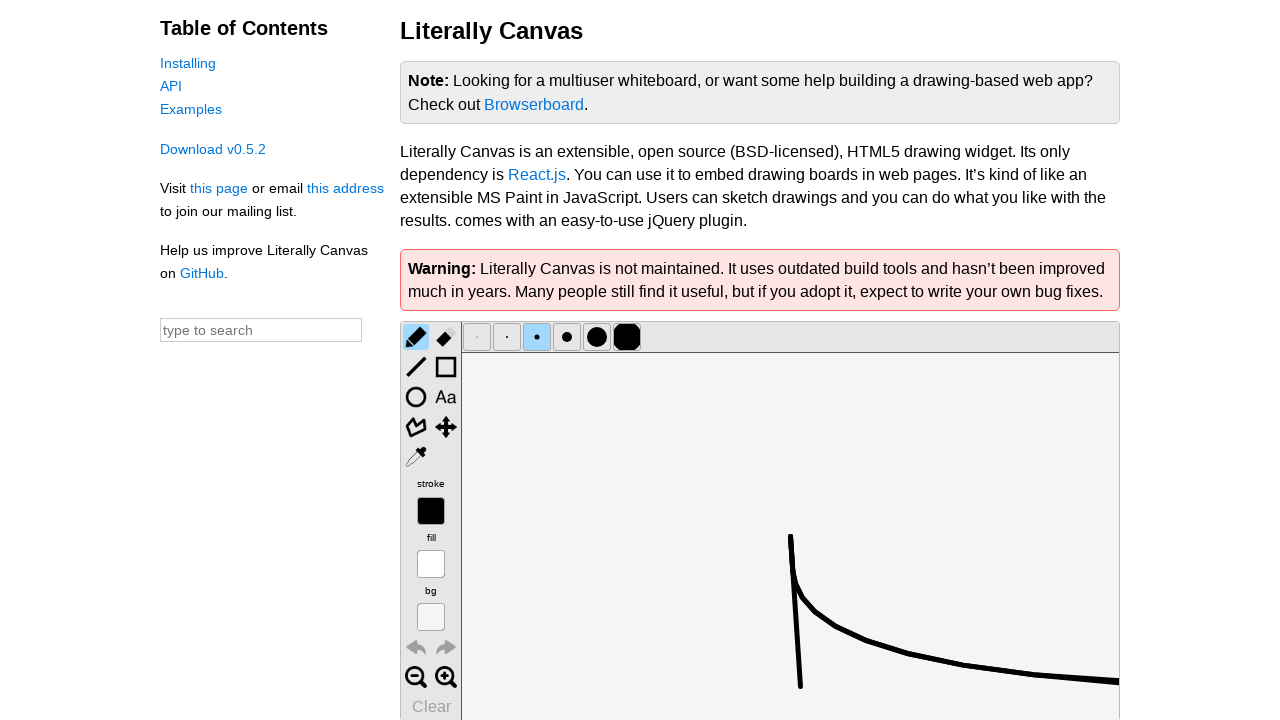

Released mouse button to complete drawing at (1680, -313)
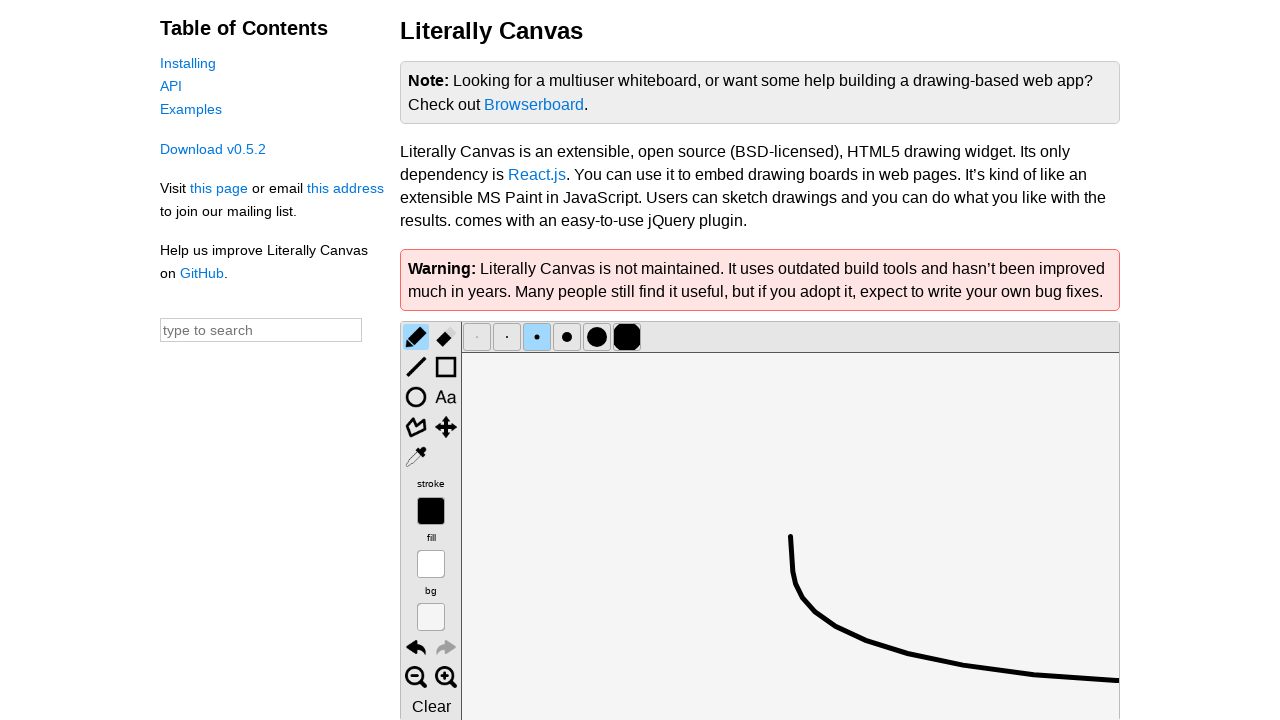

Waited for drawing to be rendered
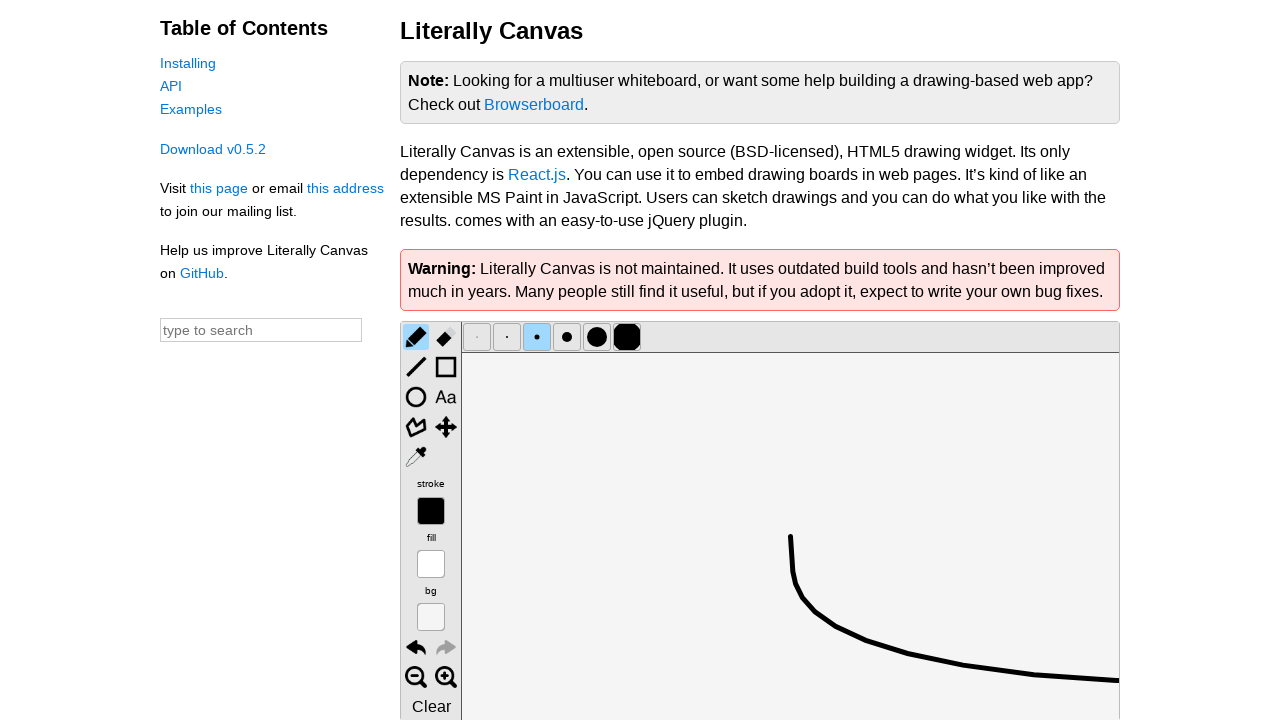

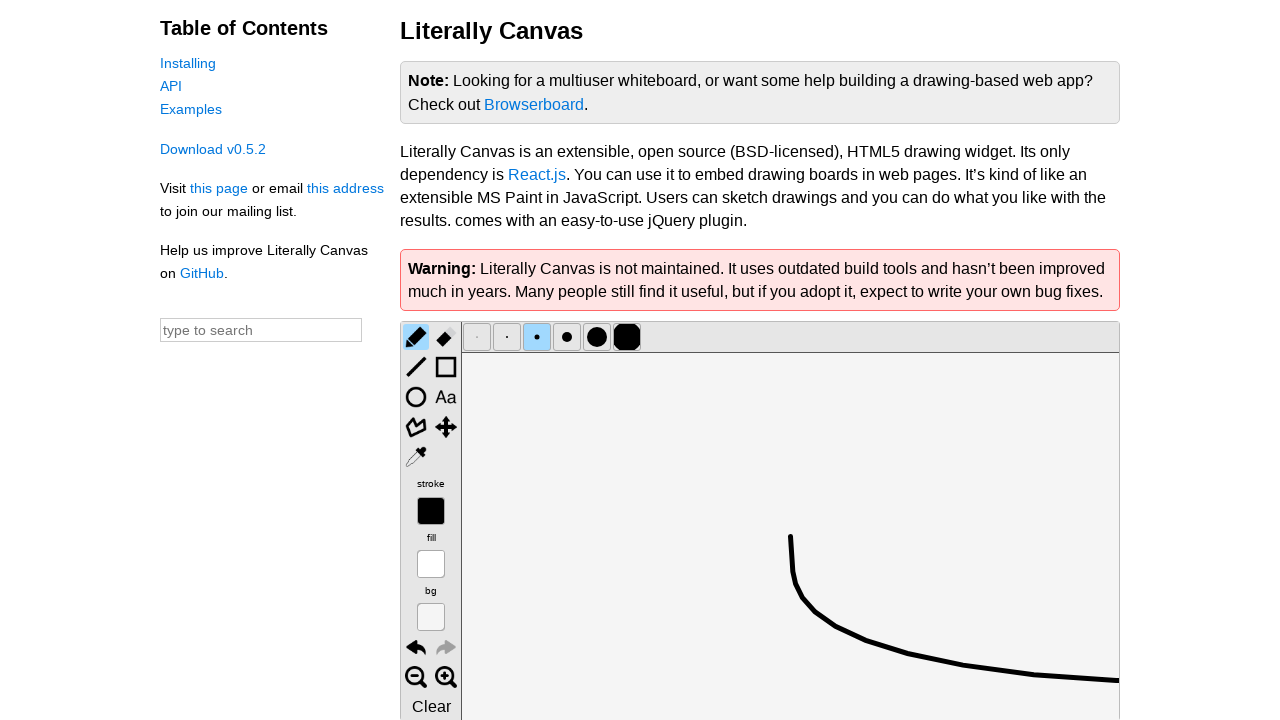